Tests clicking a radio button labeled 'Yes' on the radio button demo page

Starting URL: https://demoqa.com/radio-button

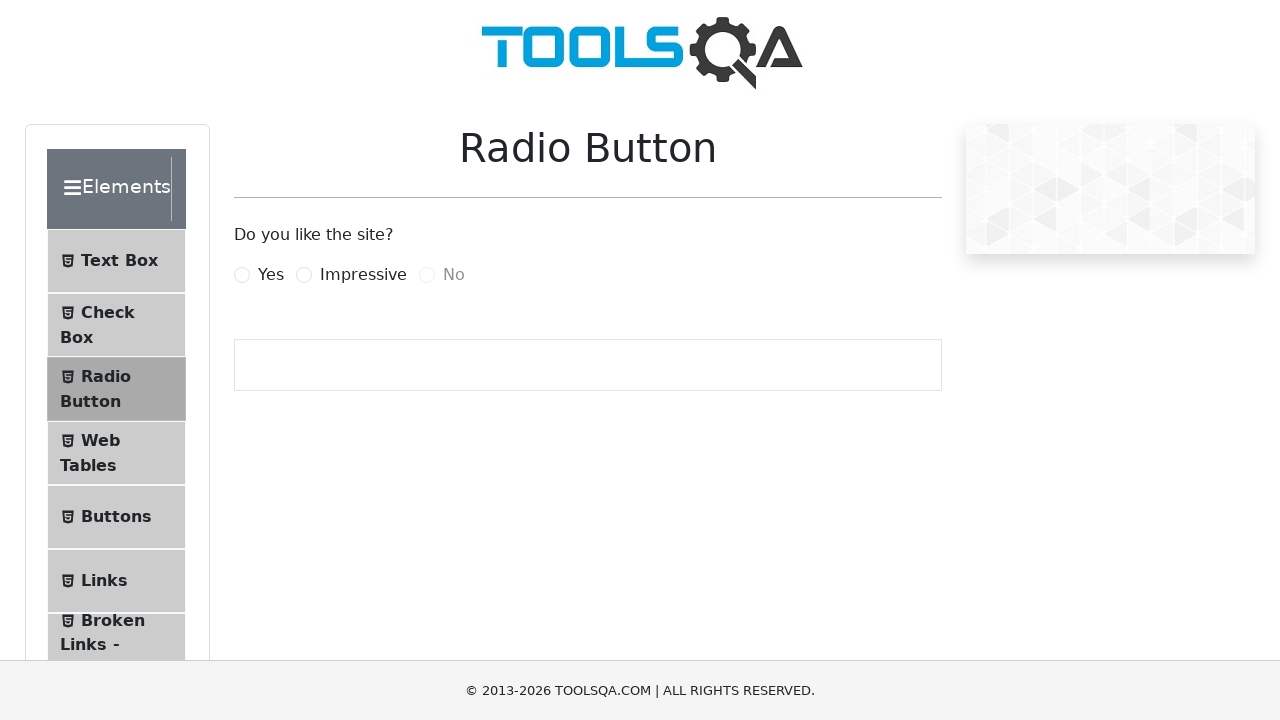

Clicked the 'Yes' radio button at (271, 275) on label[for='yesRadio']
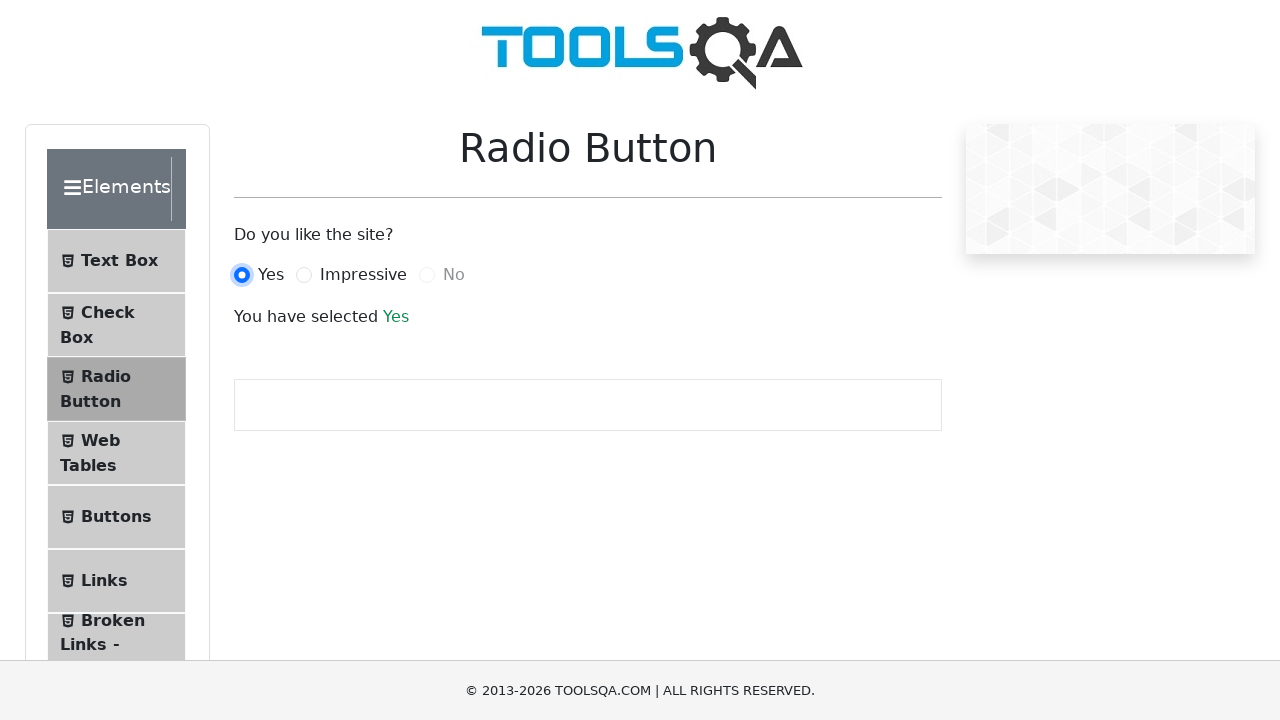

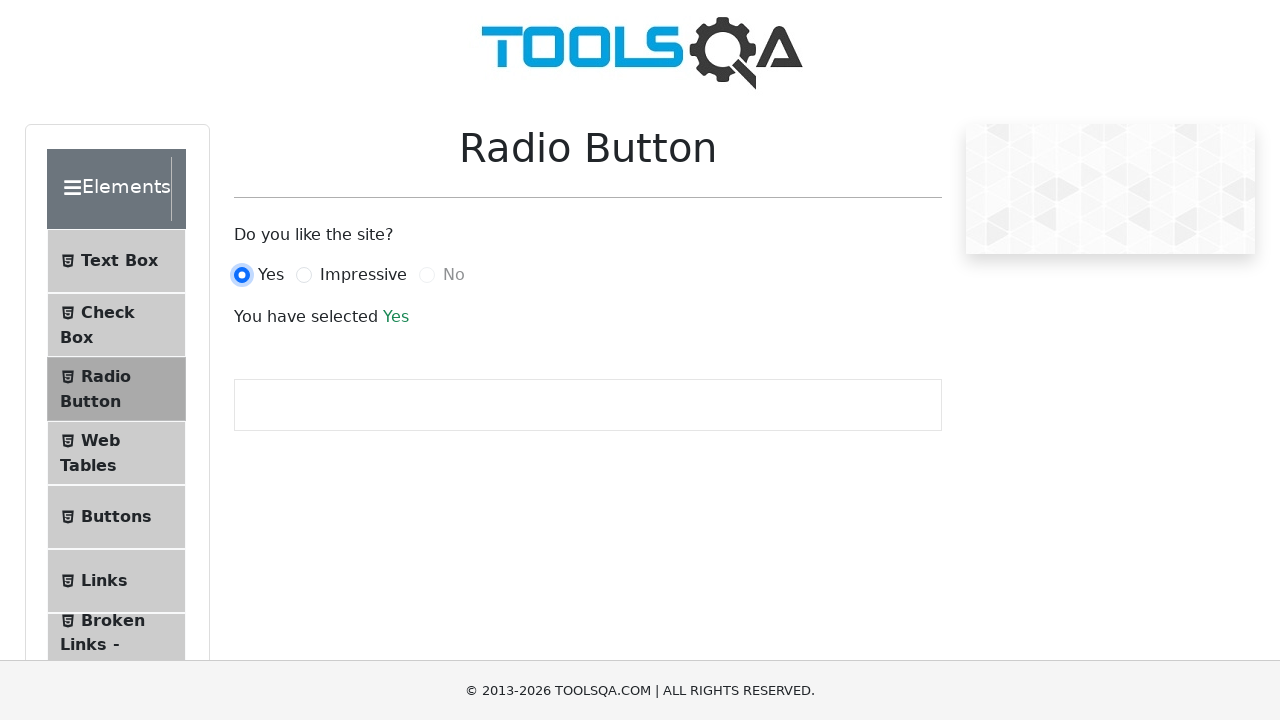